Tests the text box input functionality on a demo QA site by filling in a username field with a test value.

Starting URL: https://demoqa.com/text-box

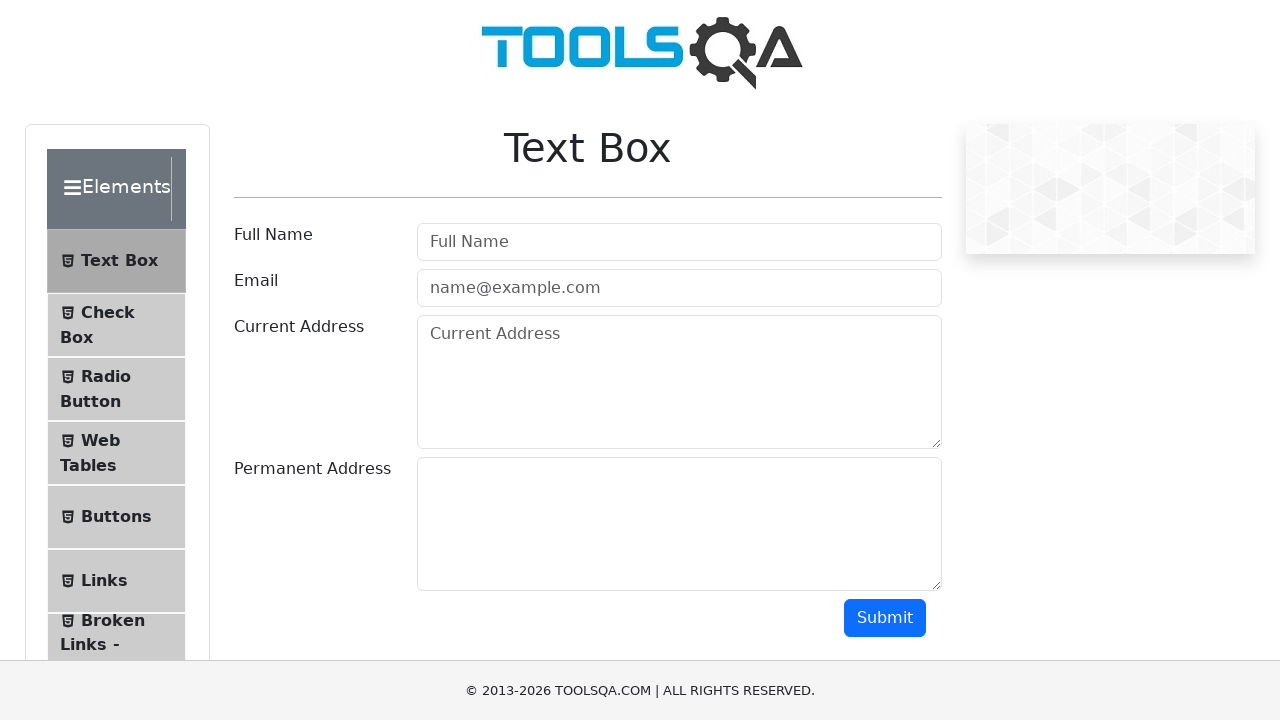

Filled userName text box with 'Juan Felipe' on #userName
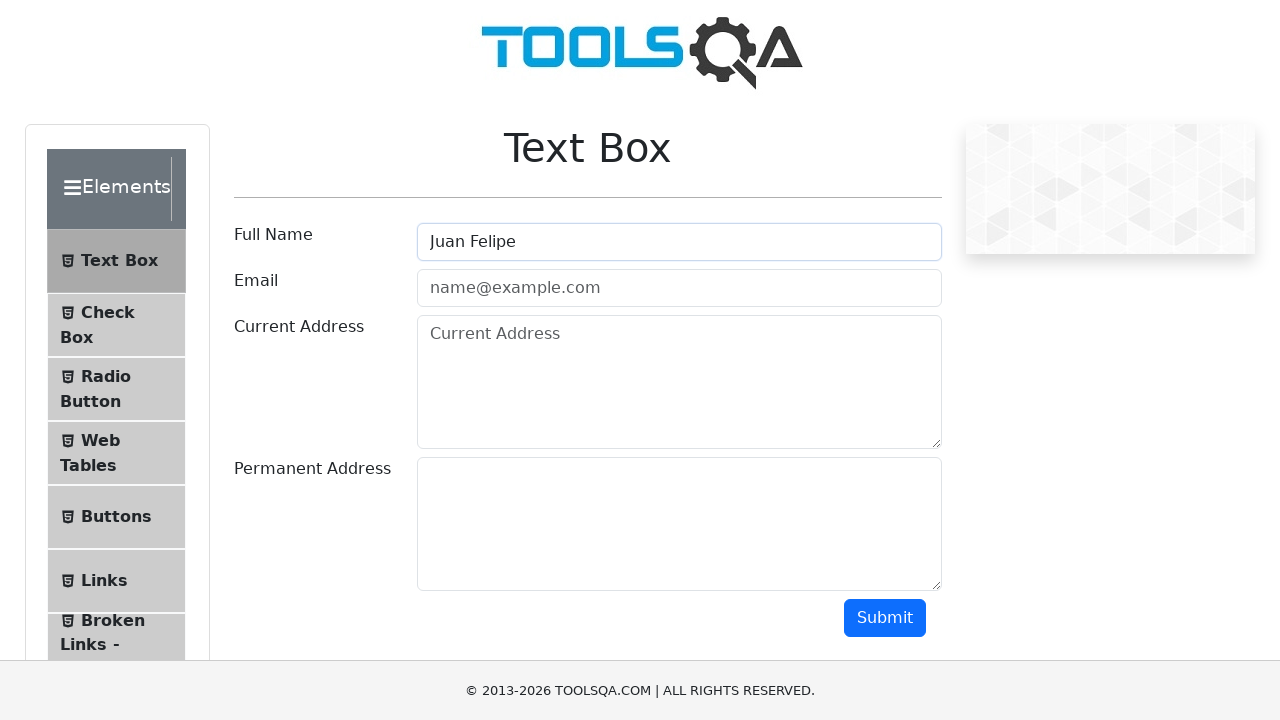

Waited 1 second to observe the result
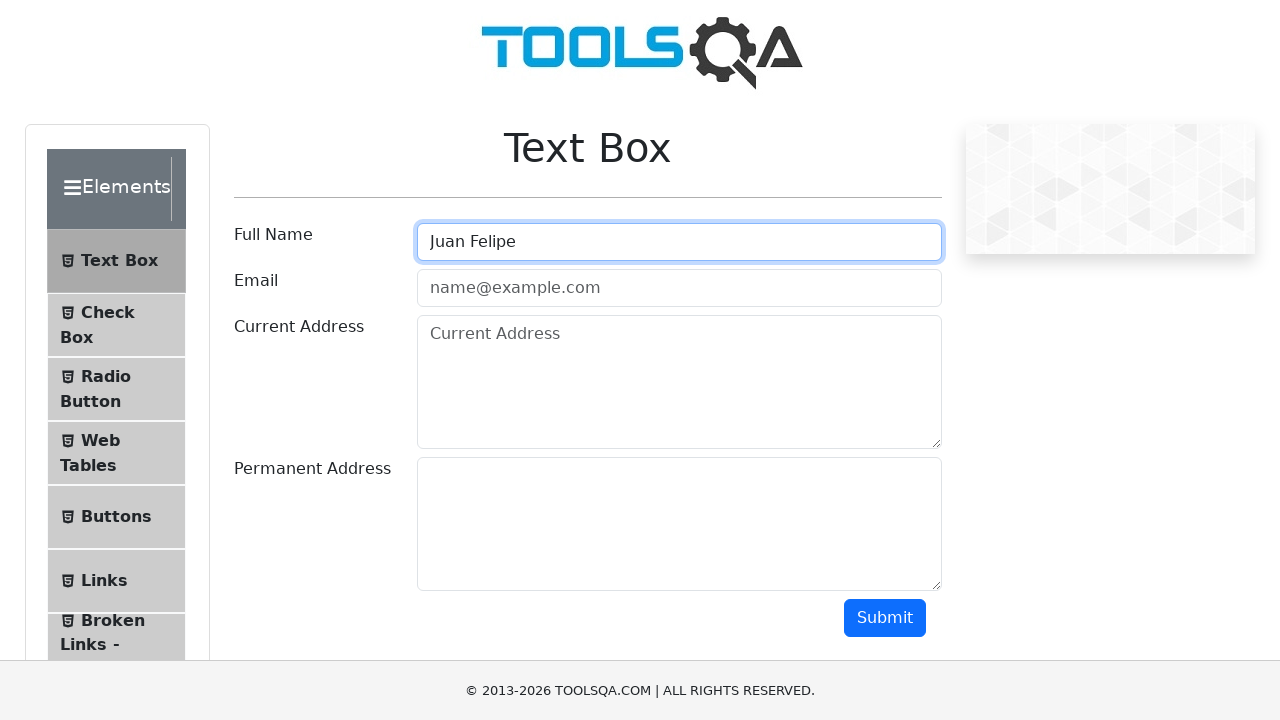

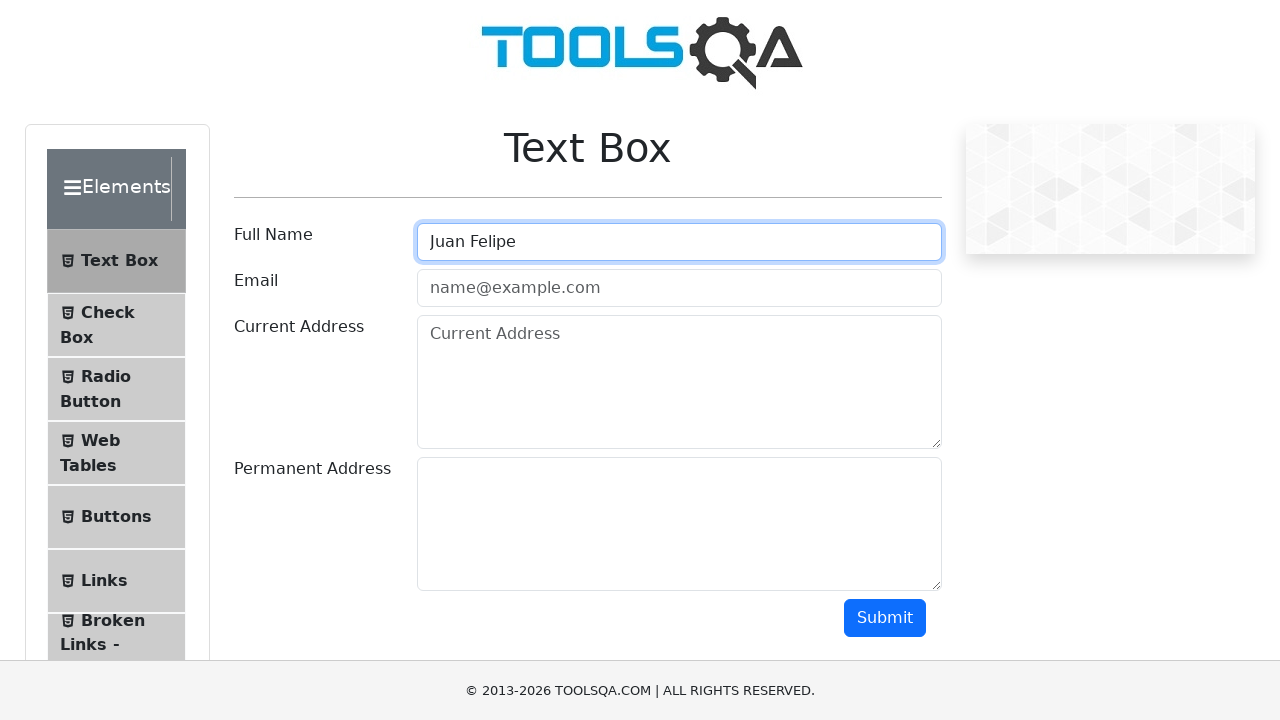